Tests the Selectors Hub practice page by waiting for elements to load and verifying CSS properties of a dropdown button and a YouTube link element

Starting URL: https://selectorshub.com/xpath-practice-page/

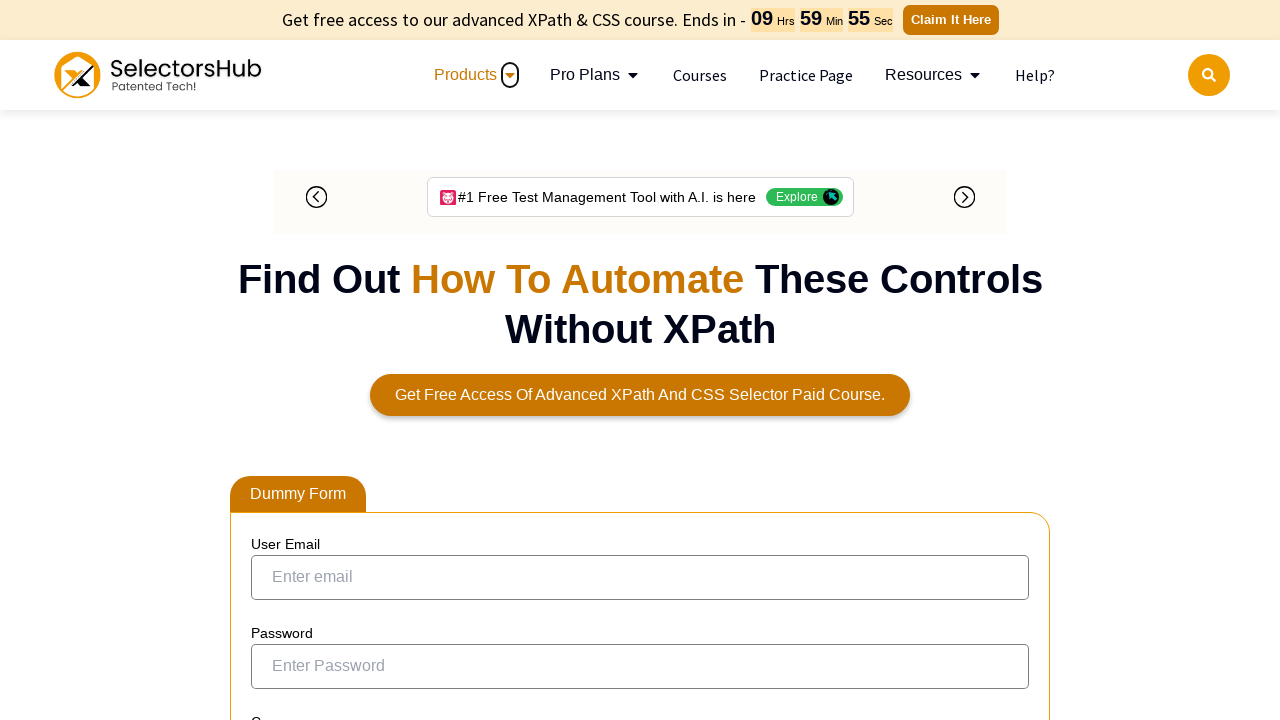

Waited for dropdown button to be visible
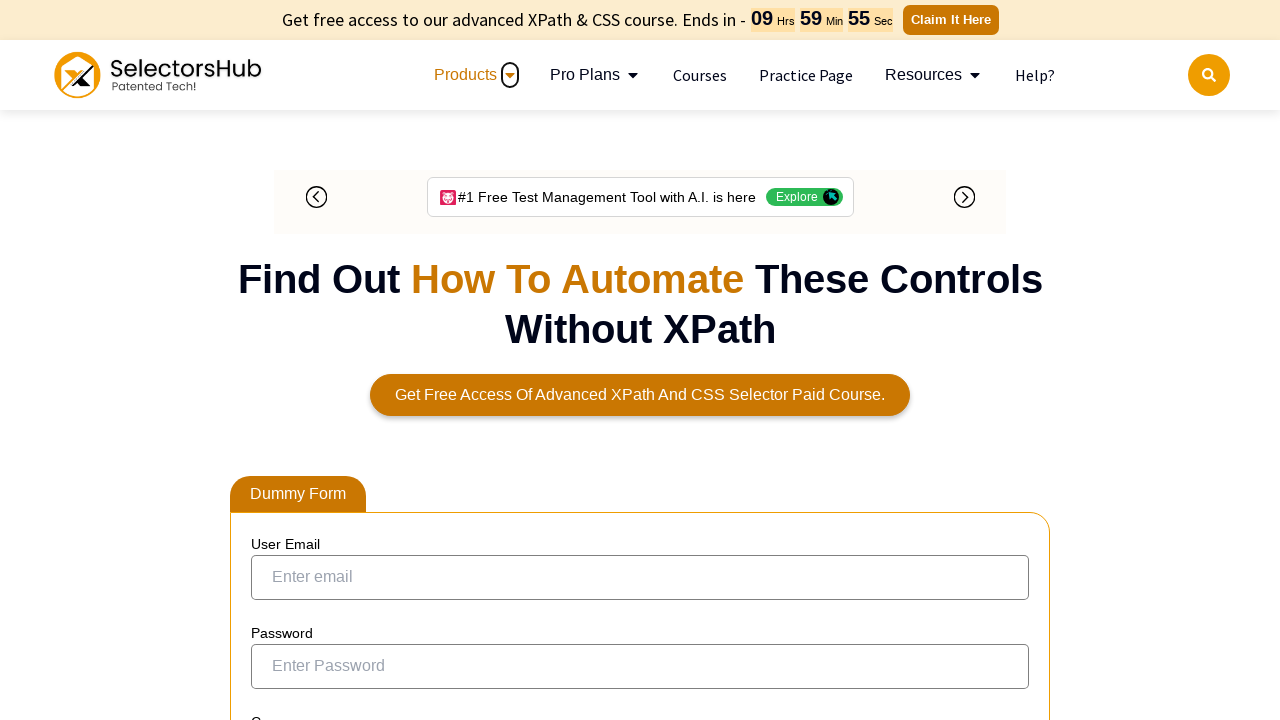

Located dropdown button element
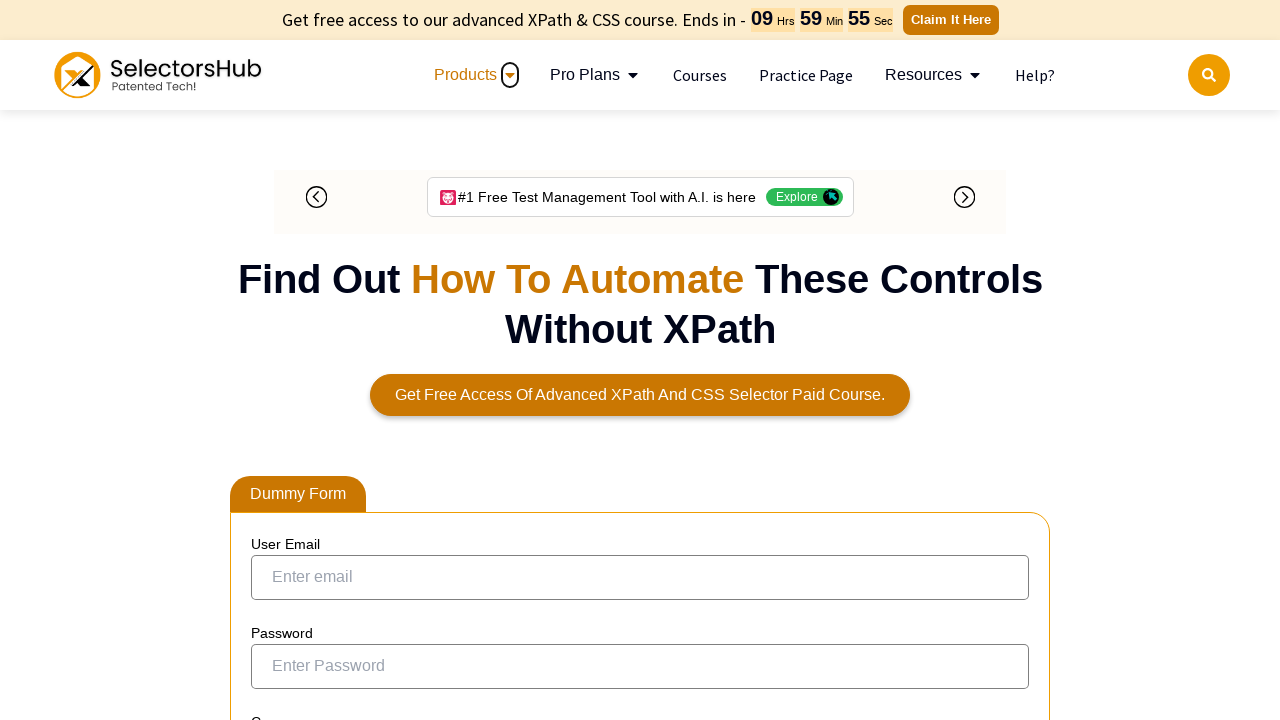

Located YouTube subscription link element
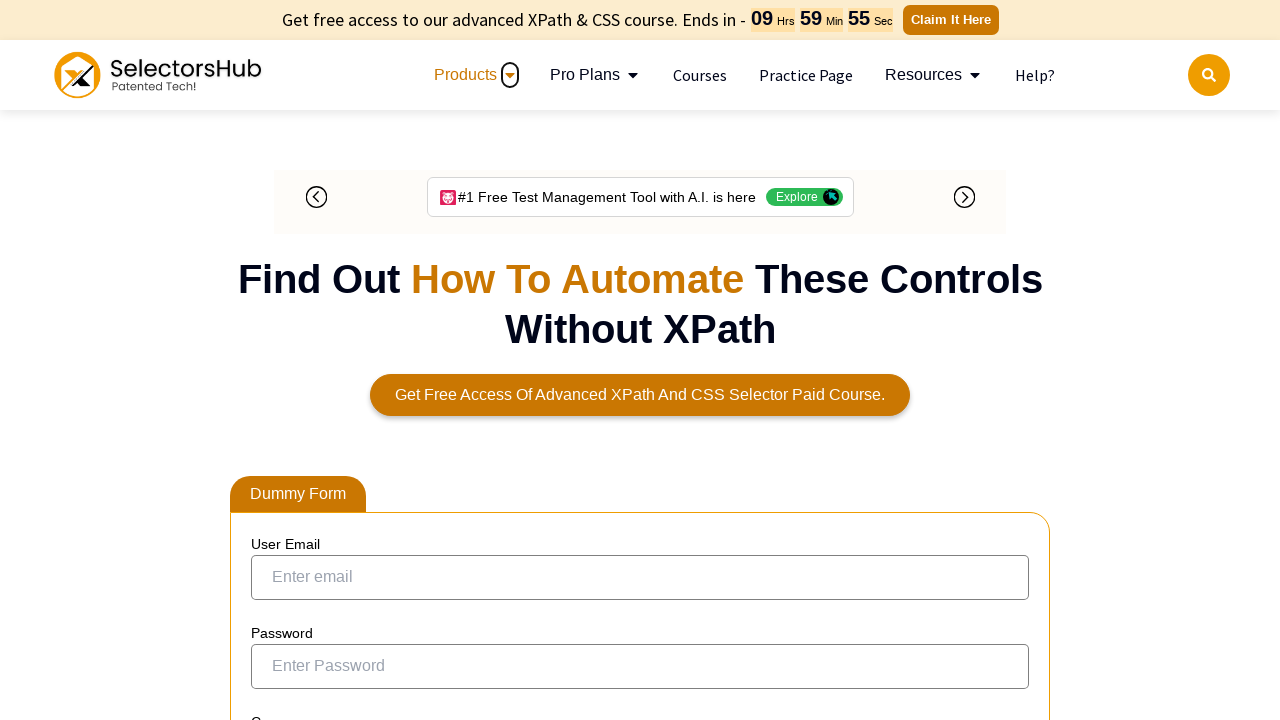

Verified YouTube link has font-size of 16px
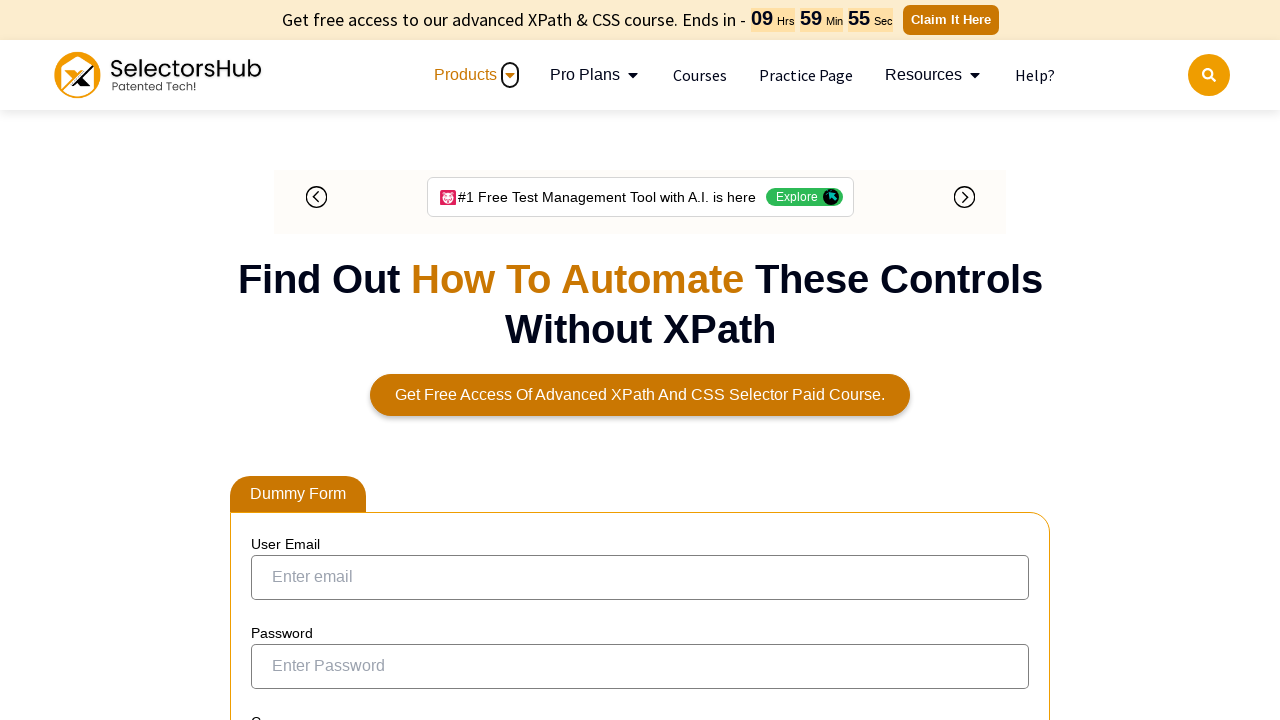

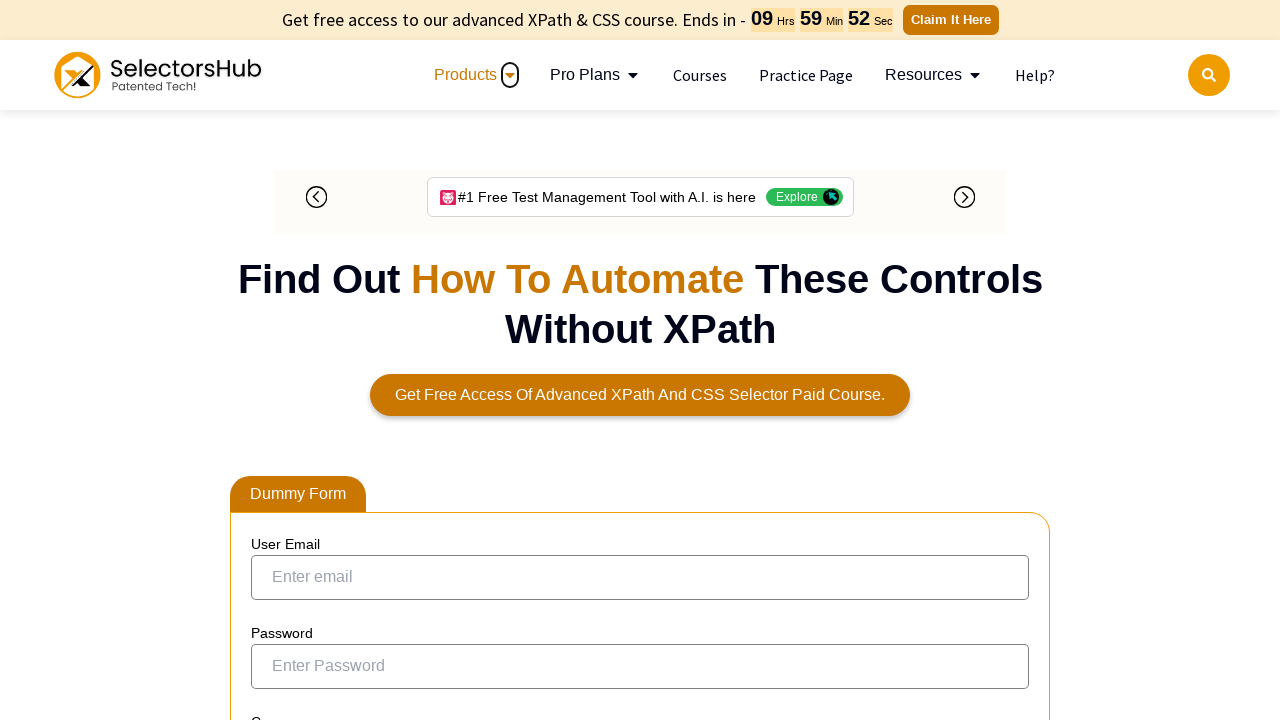